Tests that the cart page displays the subtotal price for the added book.

Starting URL: http://practice.automationtesting.in

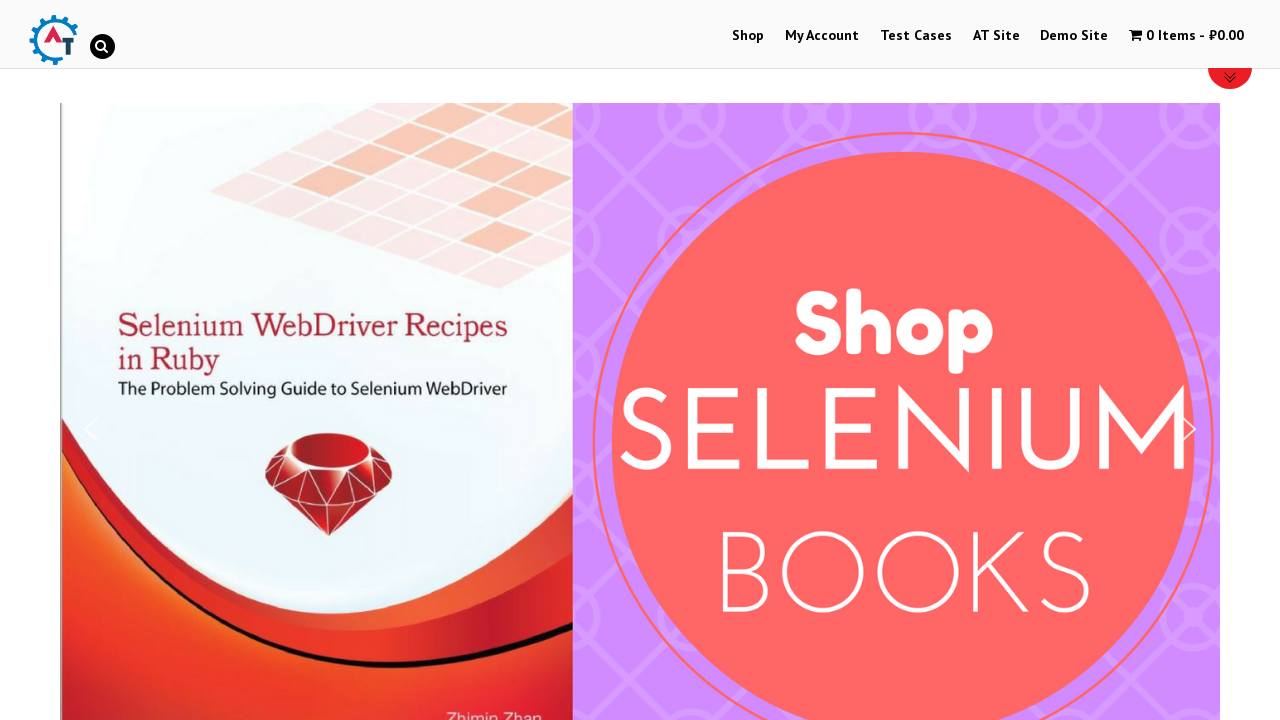

Clicked Shop menu item at (748, 36) on xpath=//li[@id='menu-item-40']
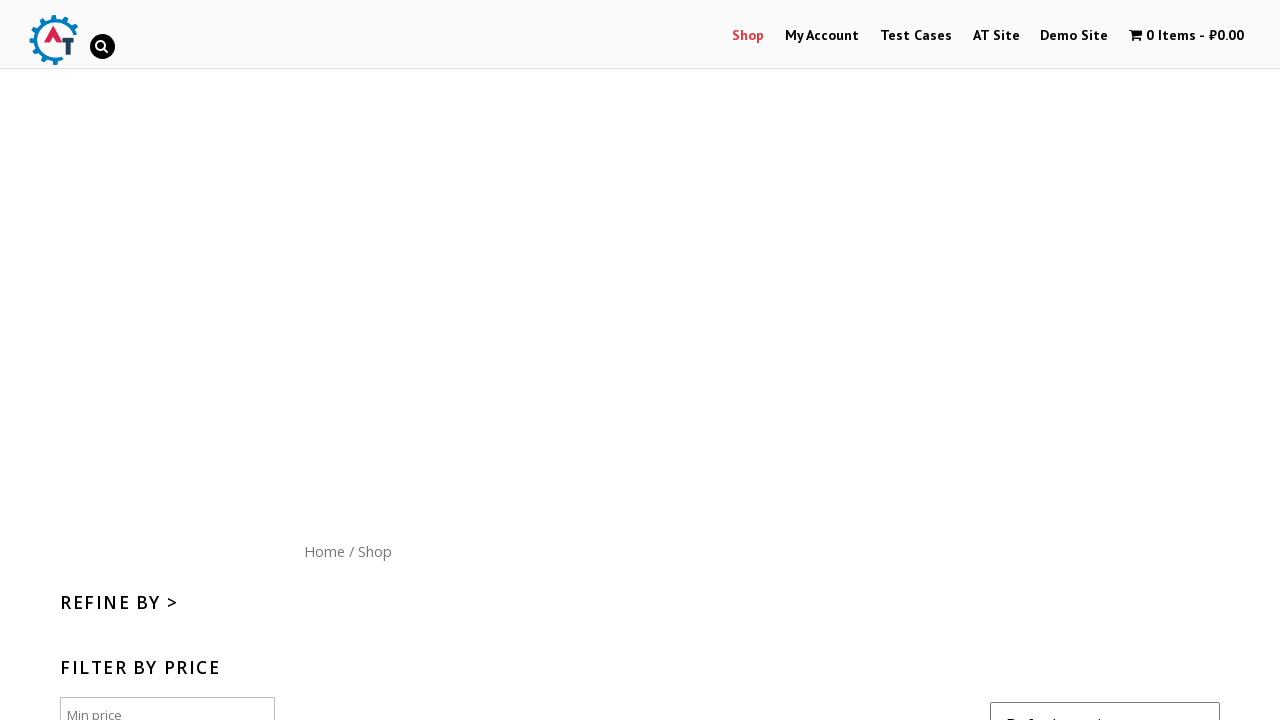

Clicked Home menu button at (324, 551) on xpath=//div[@id='content']/nav/a
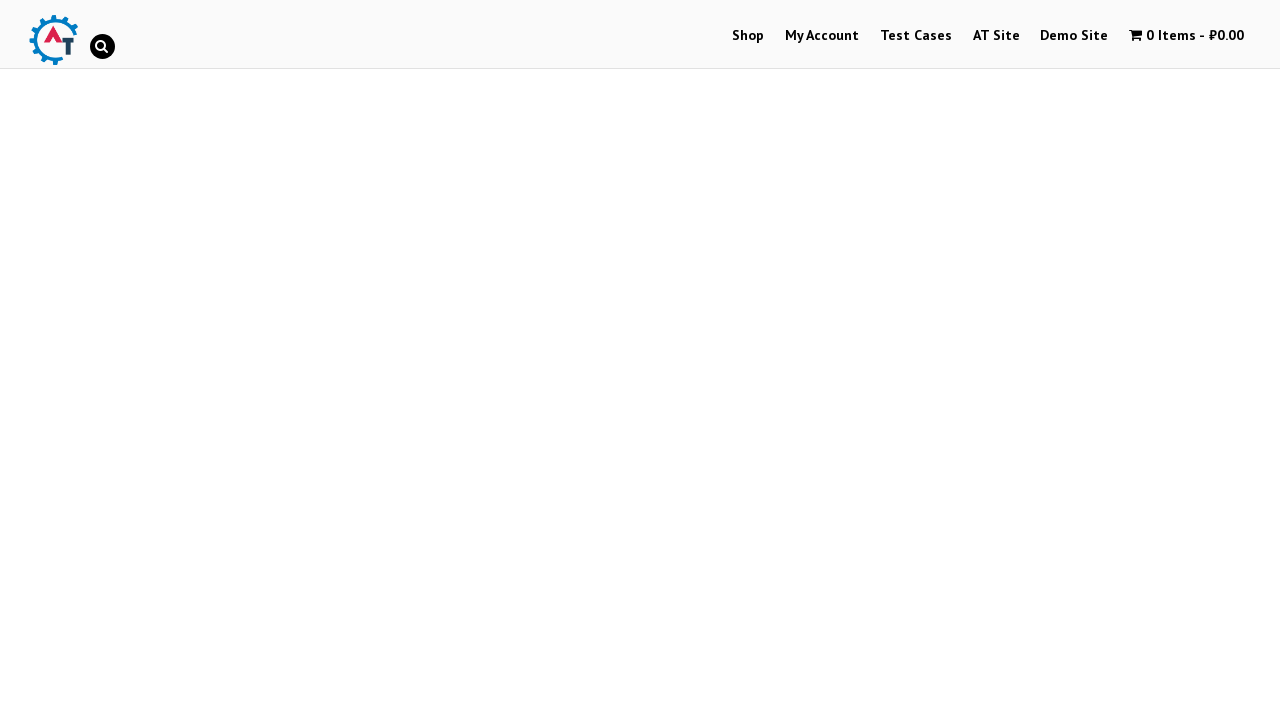

Clicked Mastering JavaScript book image at (1039, 361) on (//img[@title='Mastering JavaScript'])[1]
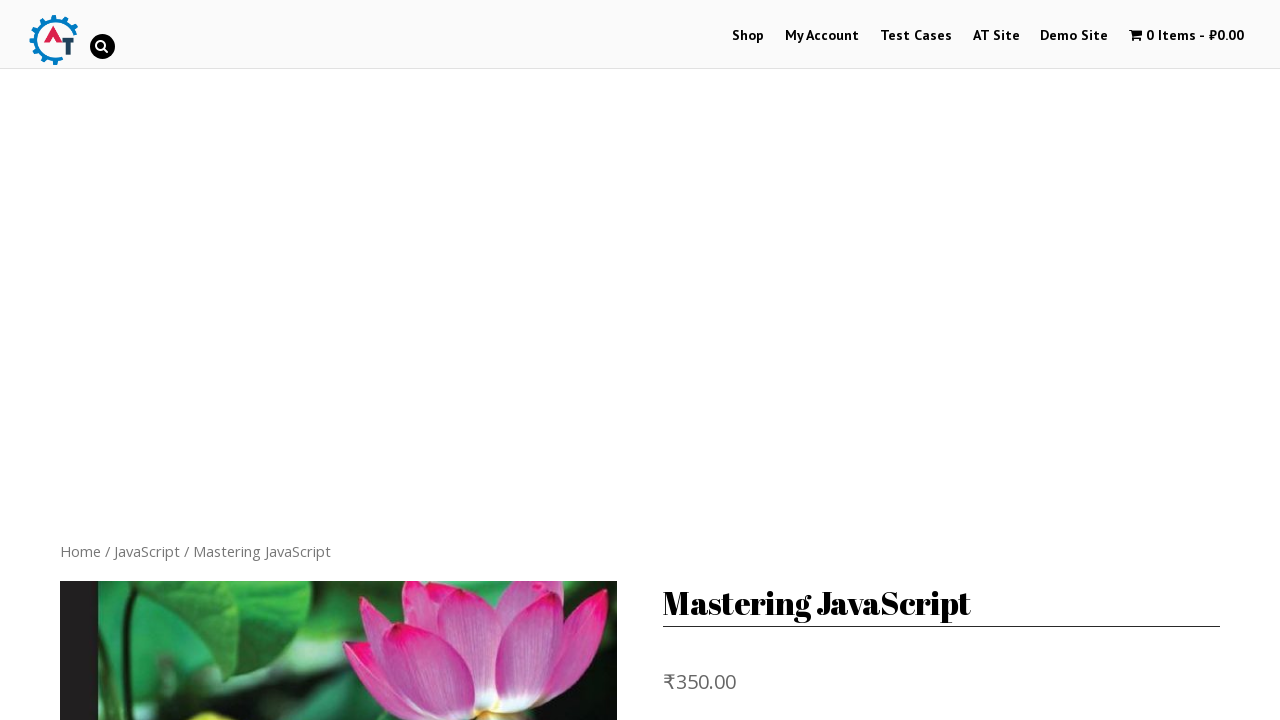

Product page loaded with Add to basket button
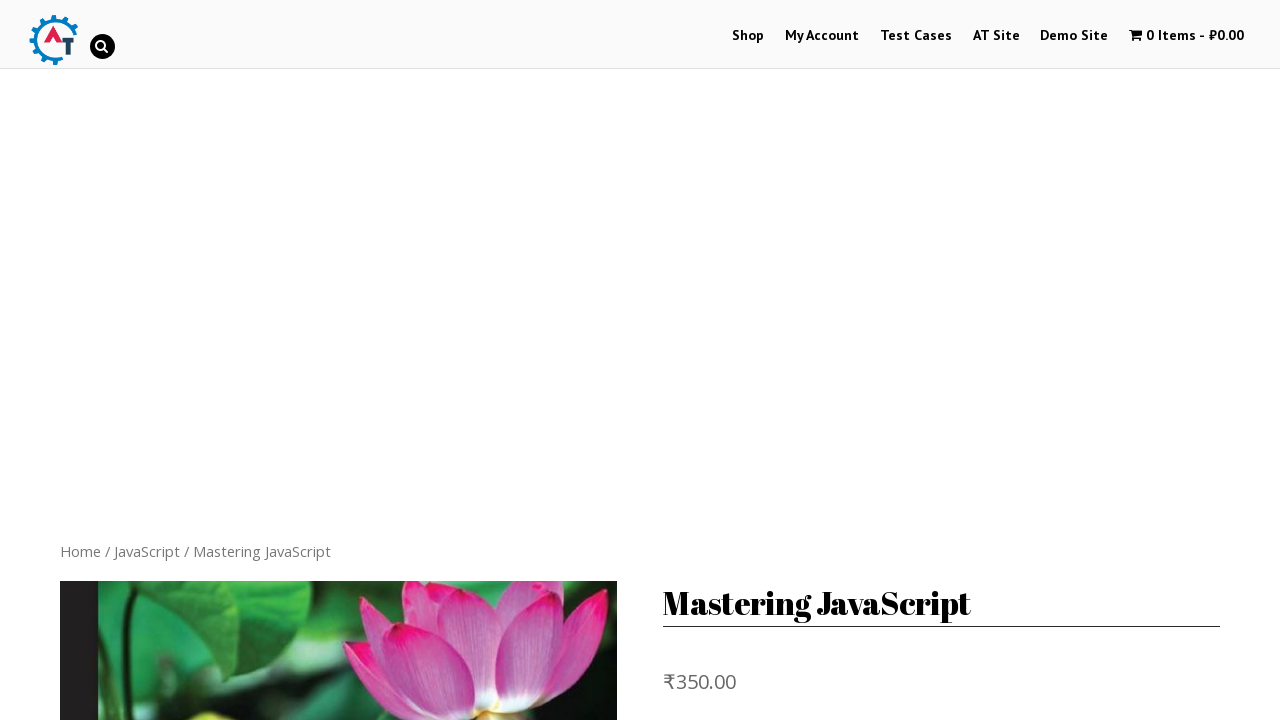

Clicked Add to basket button at (812, 361) on xpath=//button[normalize-space()='Add to basket']
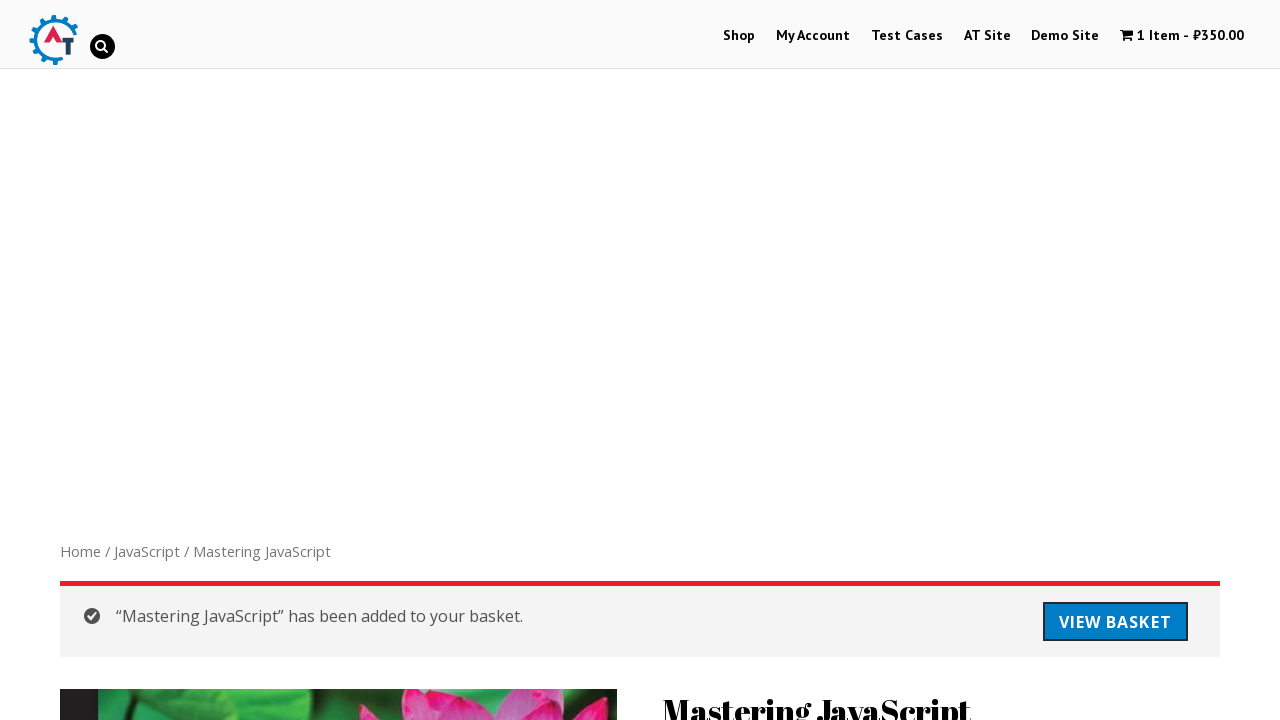

Item added to basket - confirmation message displayed
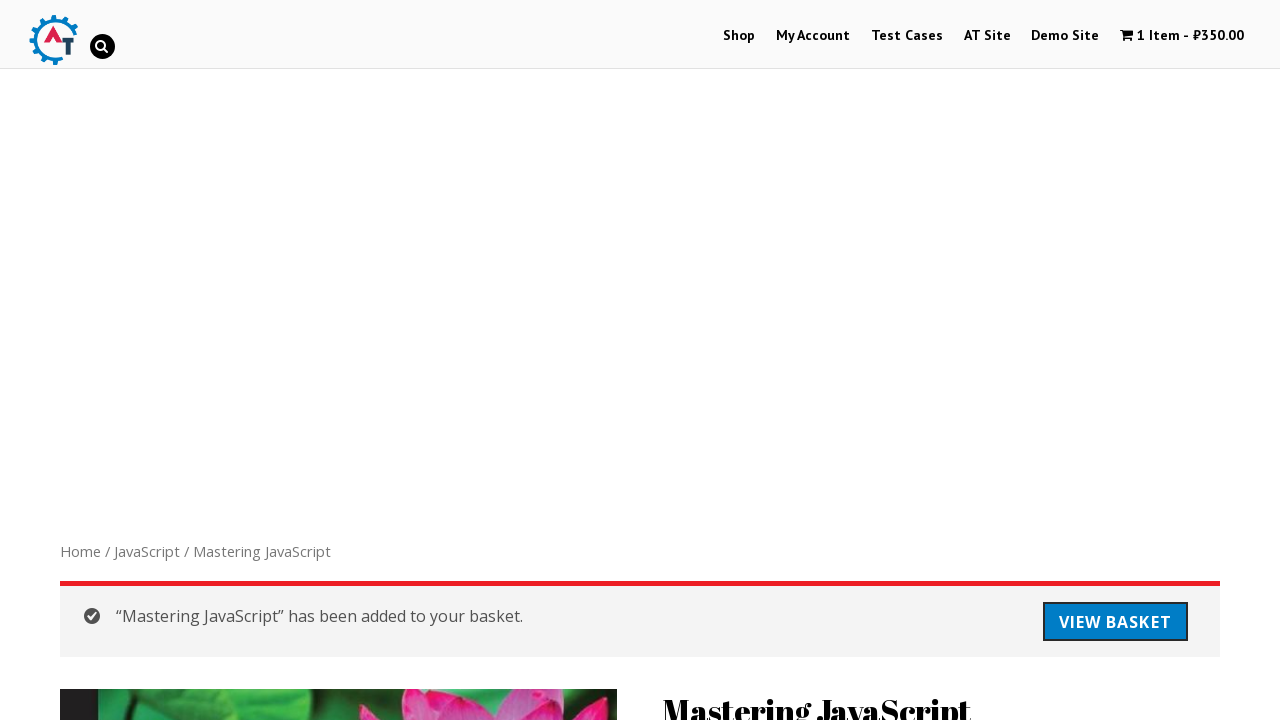

Clicked View shopping cart link at (1182, 36) on xpath=//a[@title='View your shopping cart']
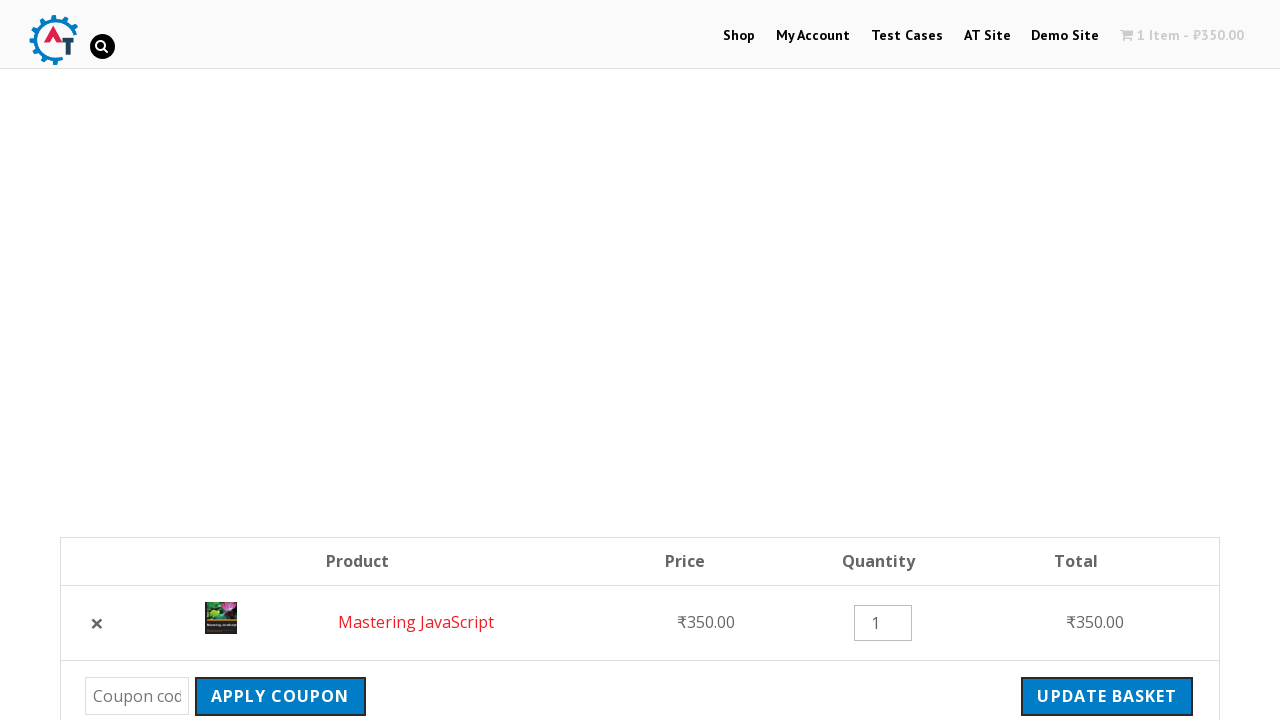

Cart page loaded with product subtotal displayed
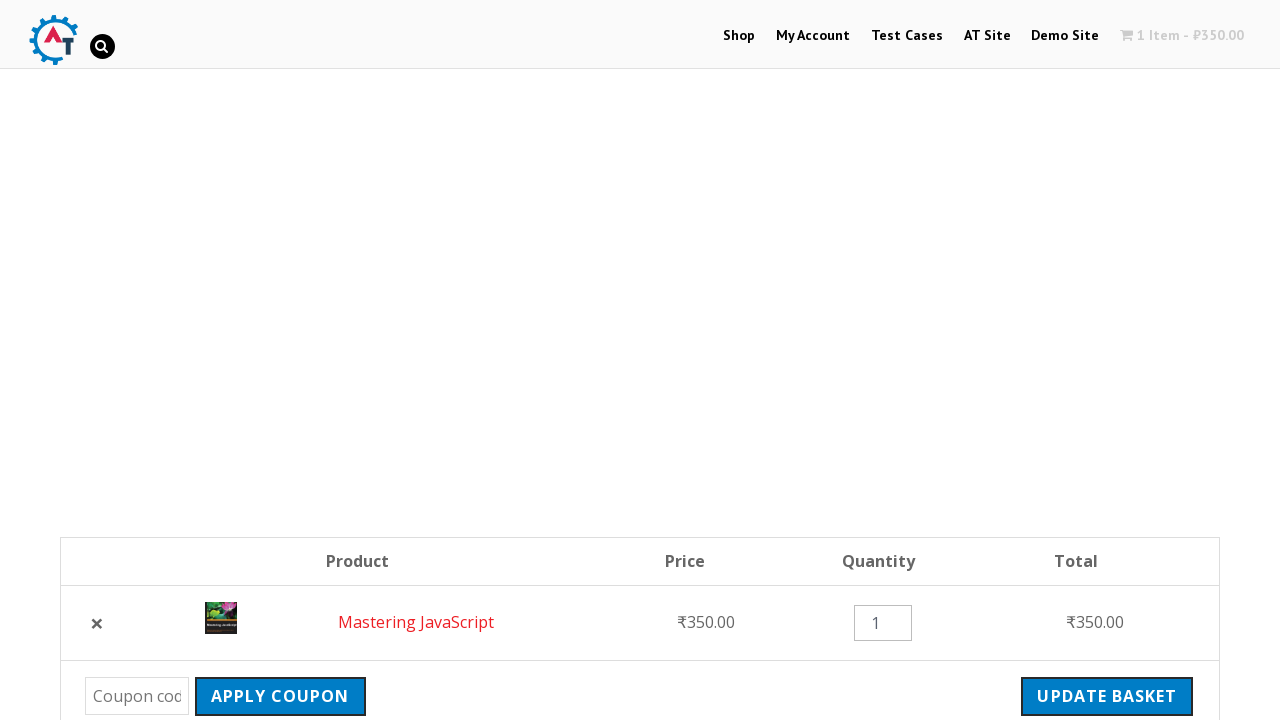

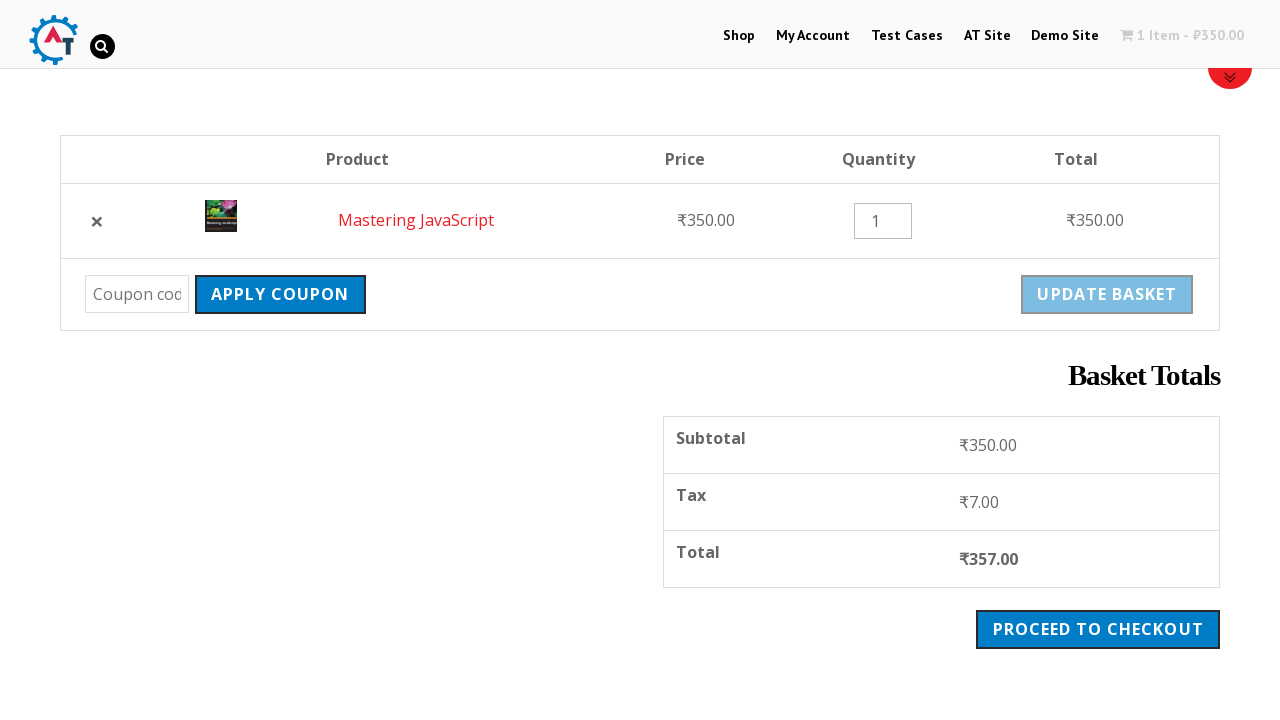